Opens the Flipkart homepage, maximizes the browser window, and verifies the page loads by checking the title is present.

Starting URL: https://www.flipkart.com

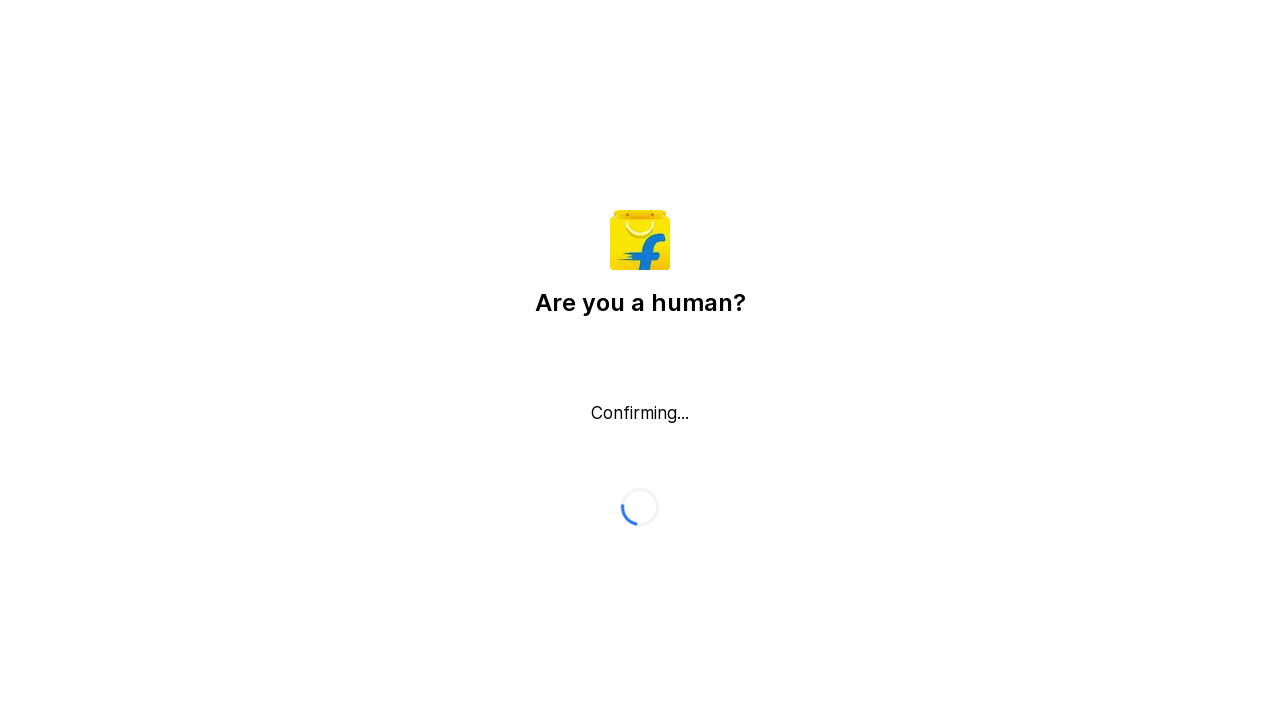

Navigated to Flipkart homepage
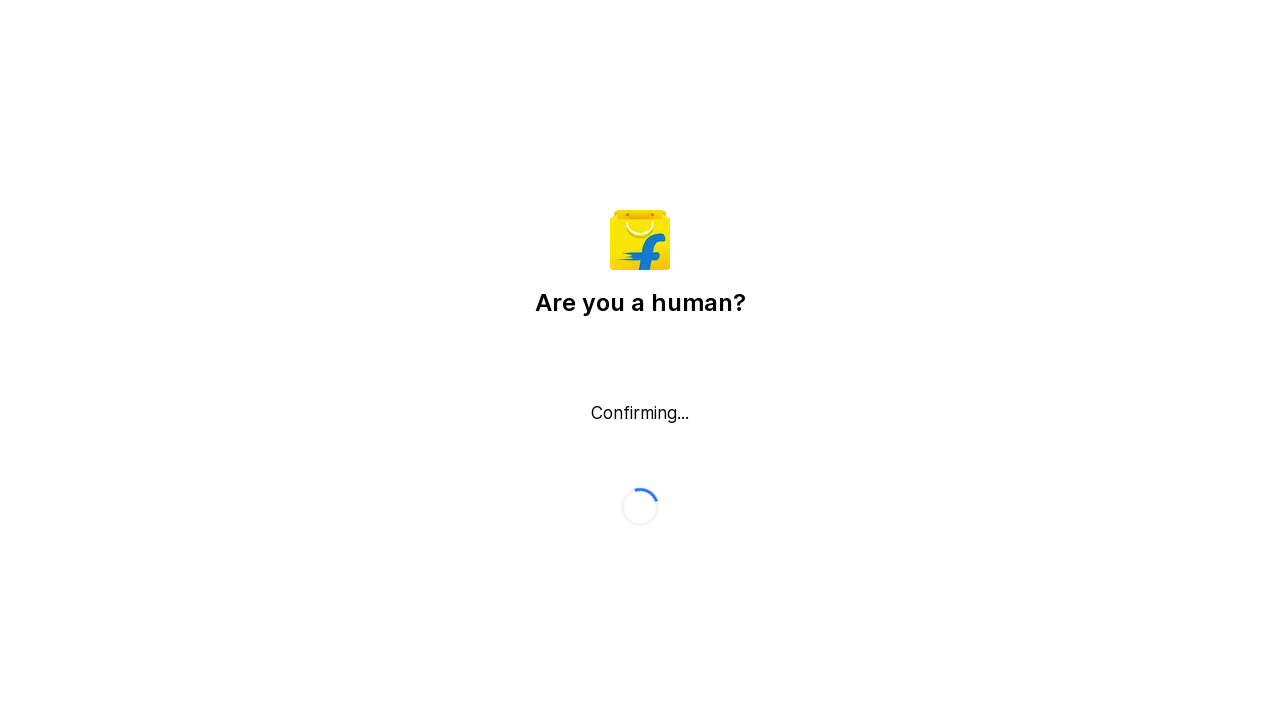

Maximized browser window to 1920x1080
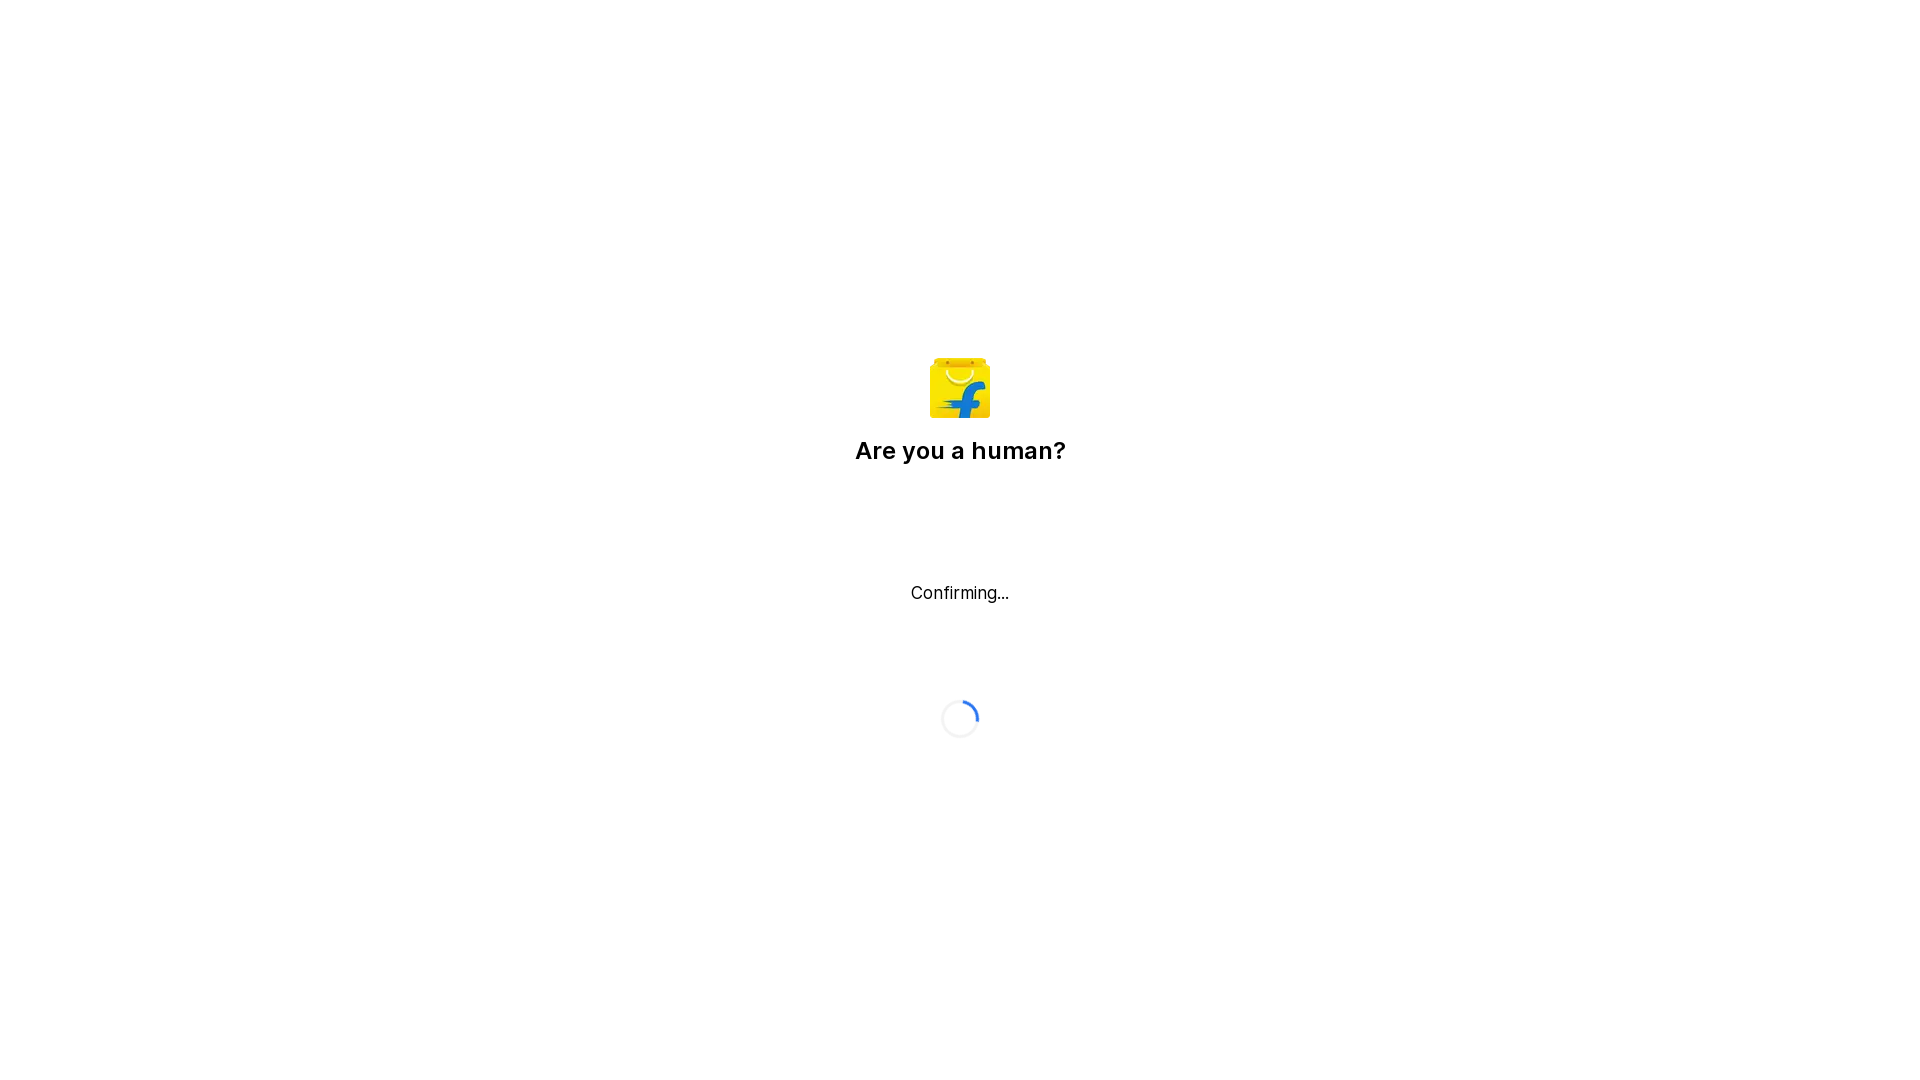

Page DOM content fully loaded
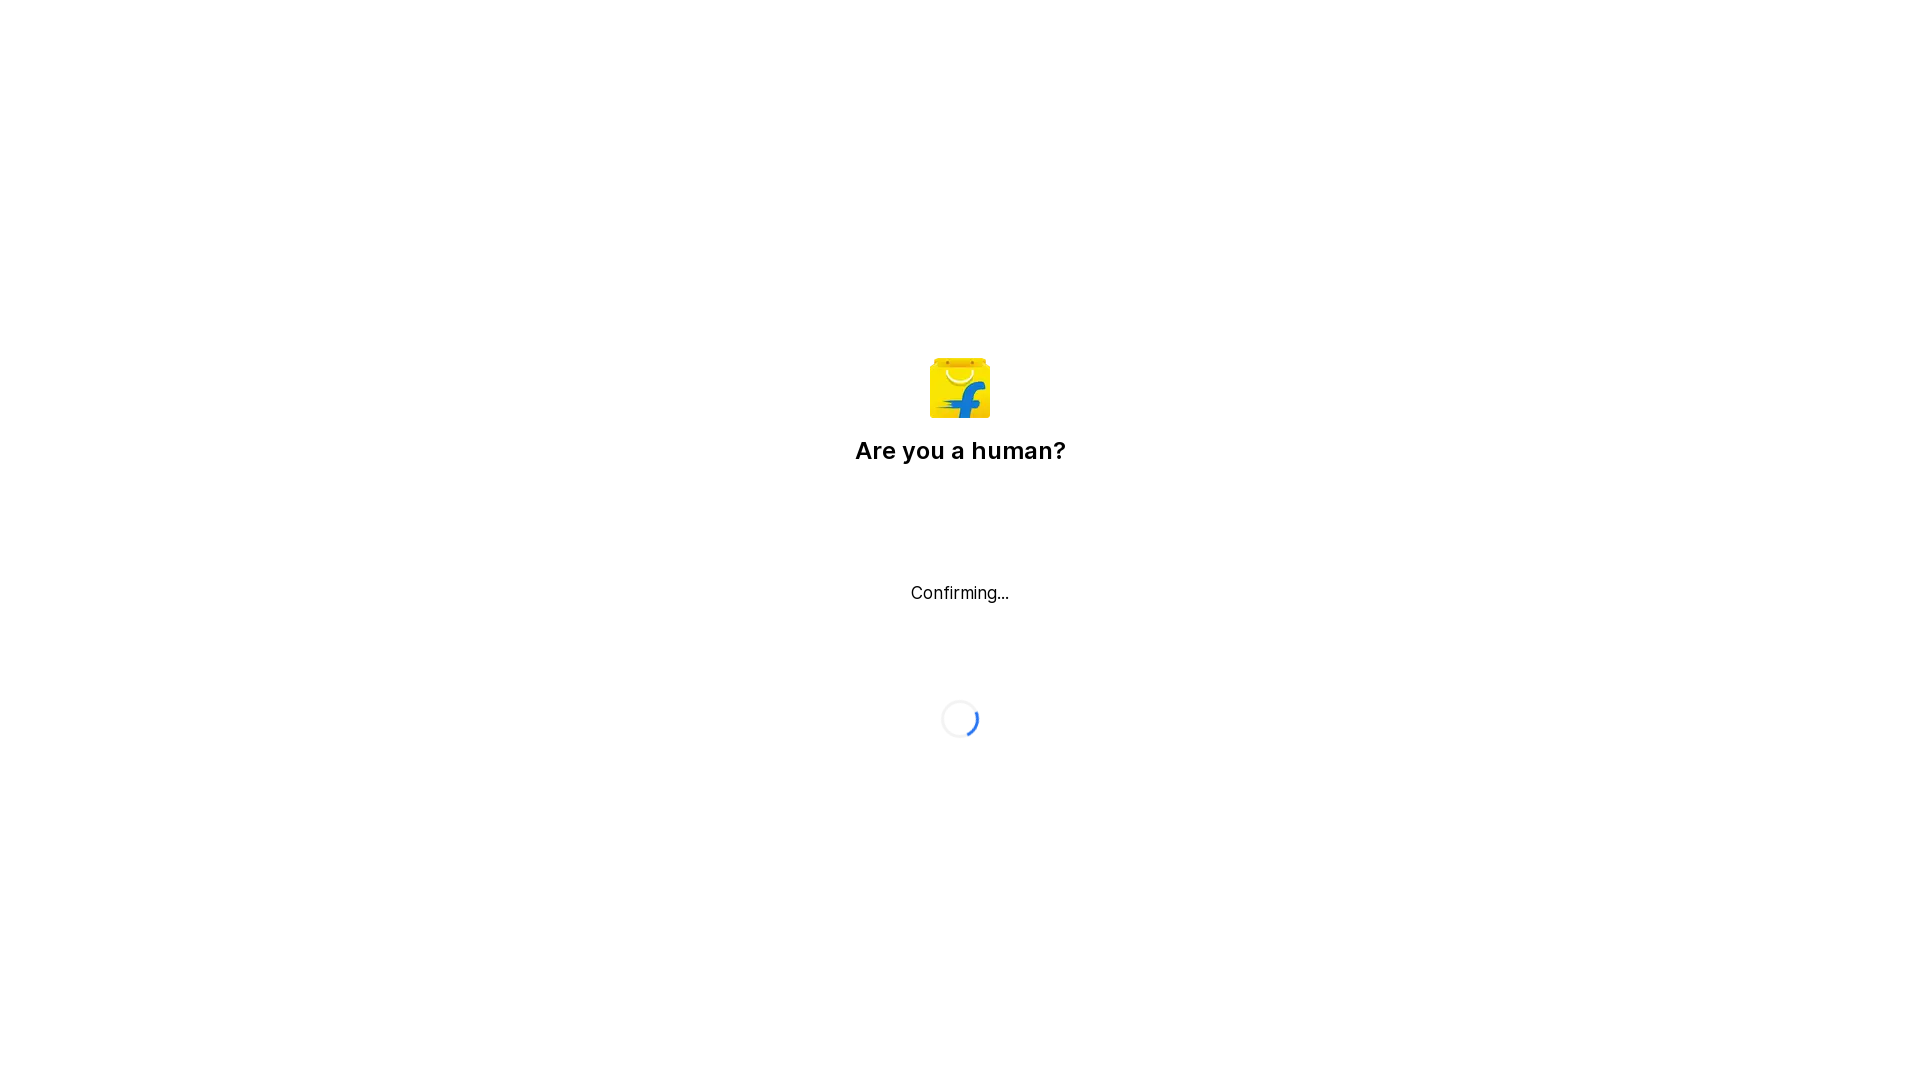

Retrieved page title: 'Flipkart reCAPTCHA'
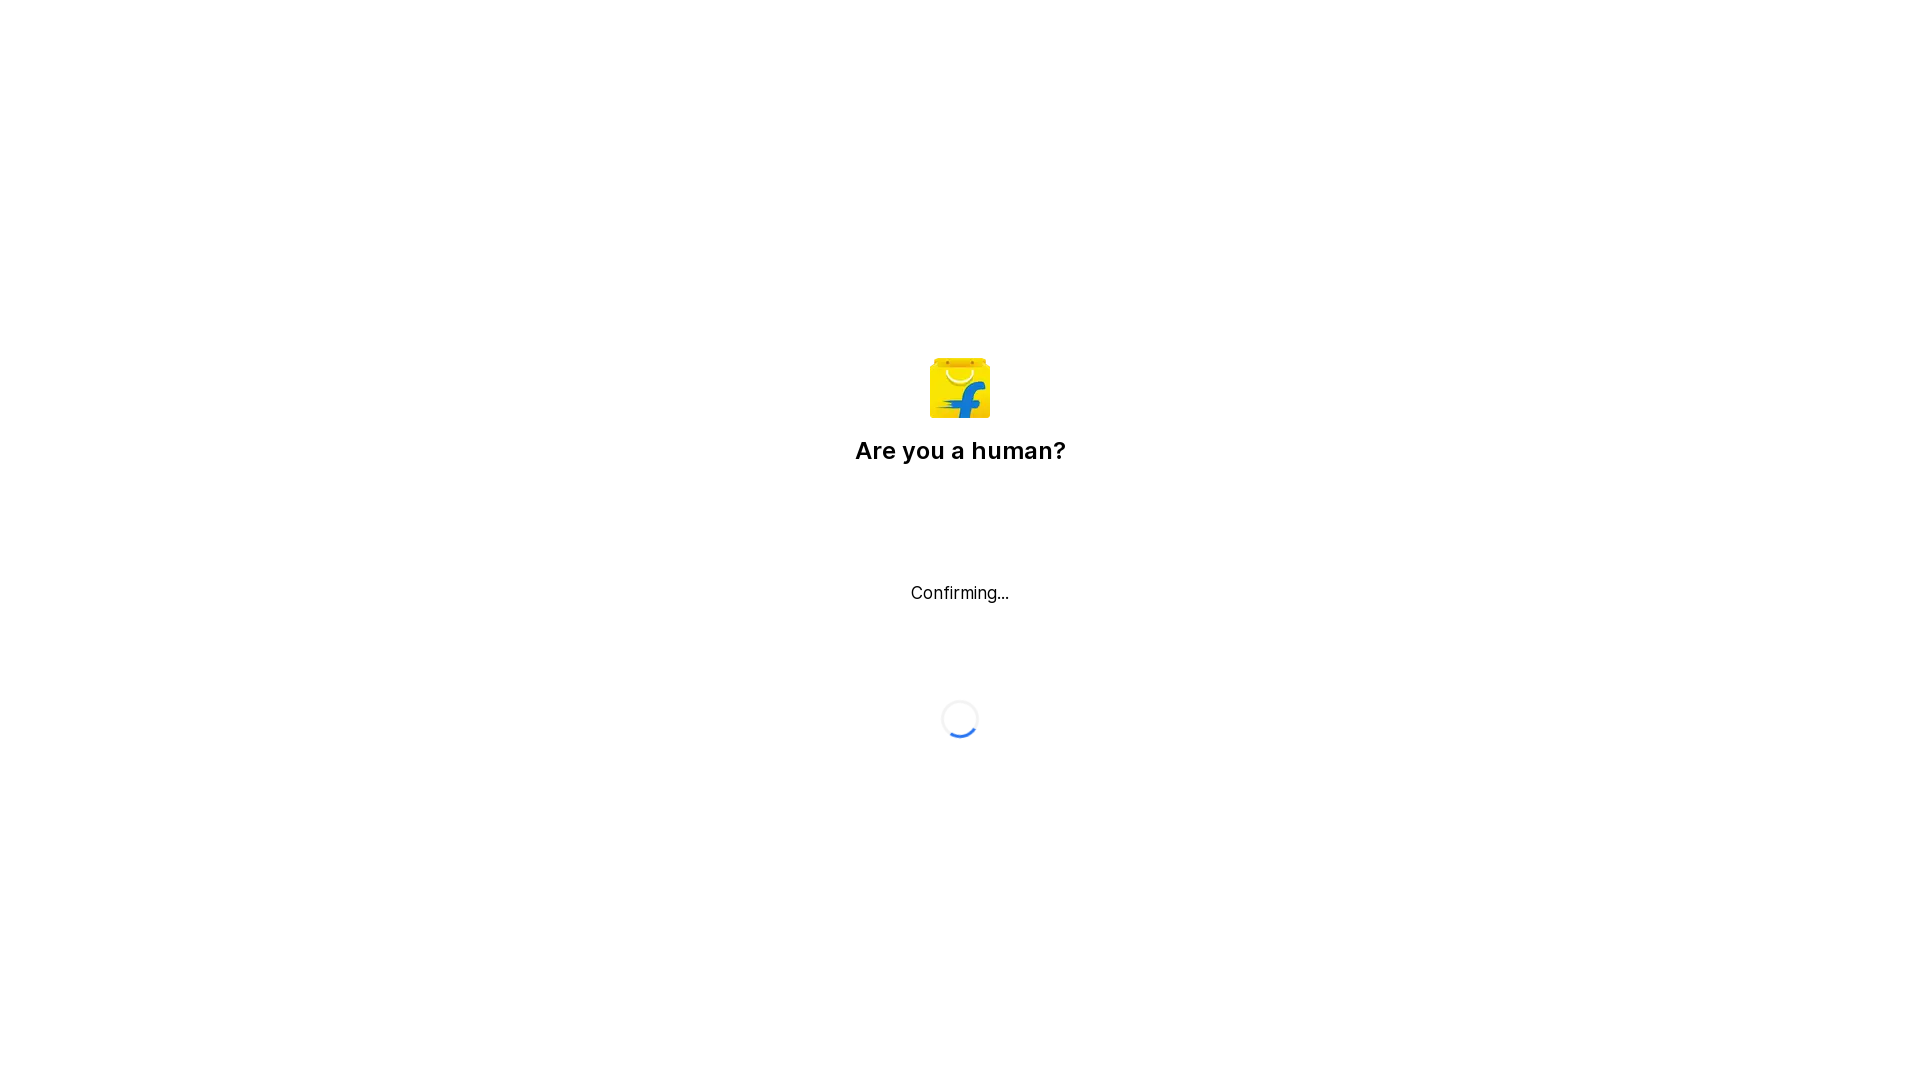

Verified page title is not empty
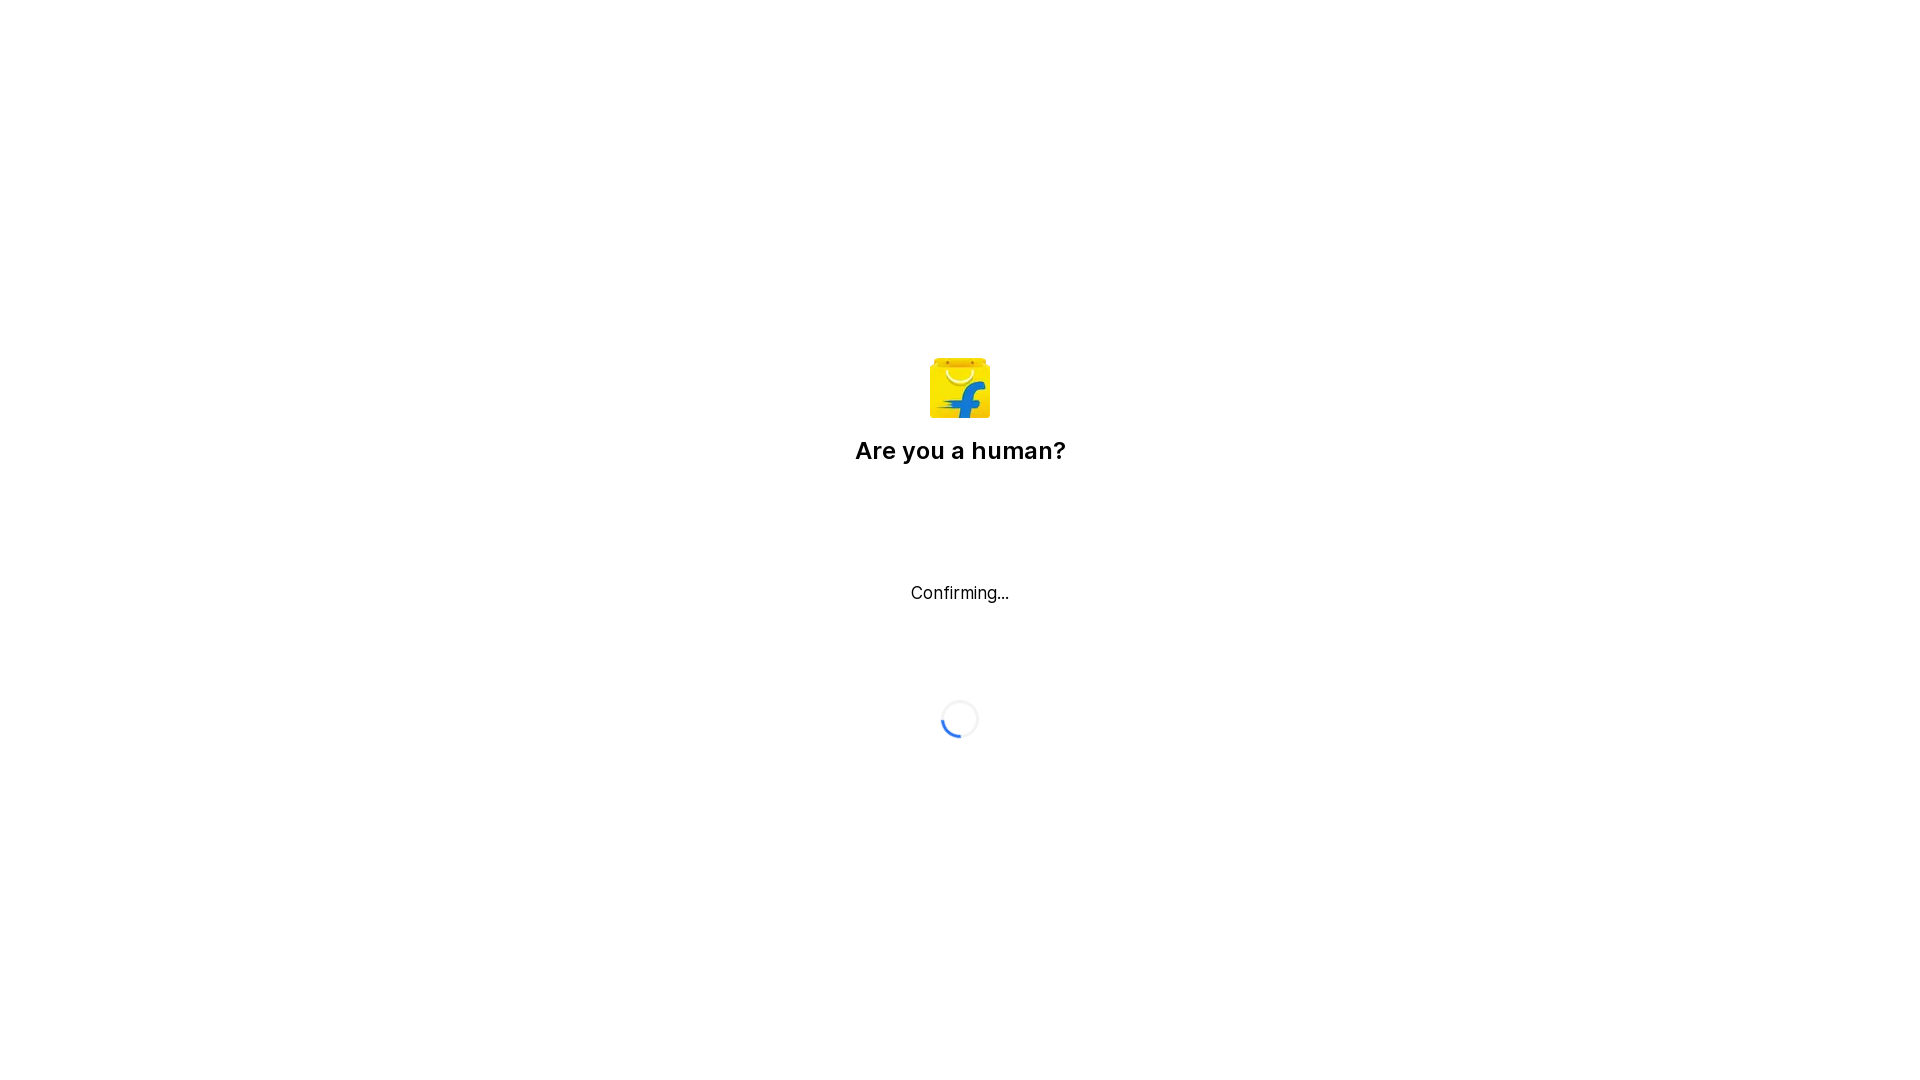

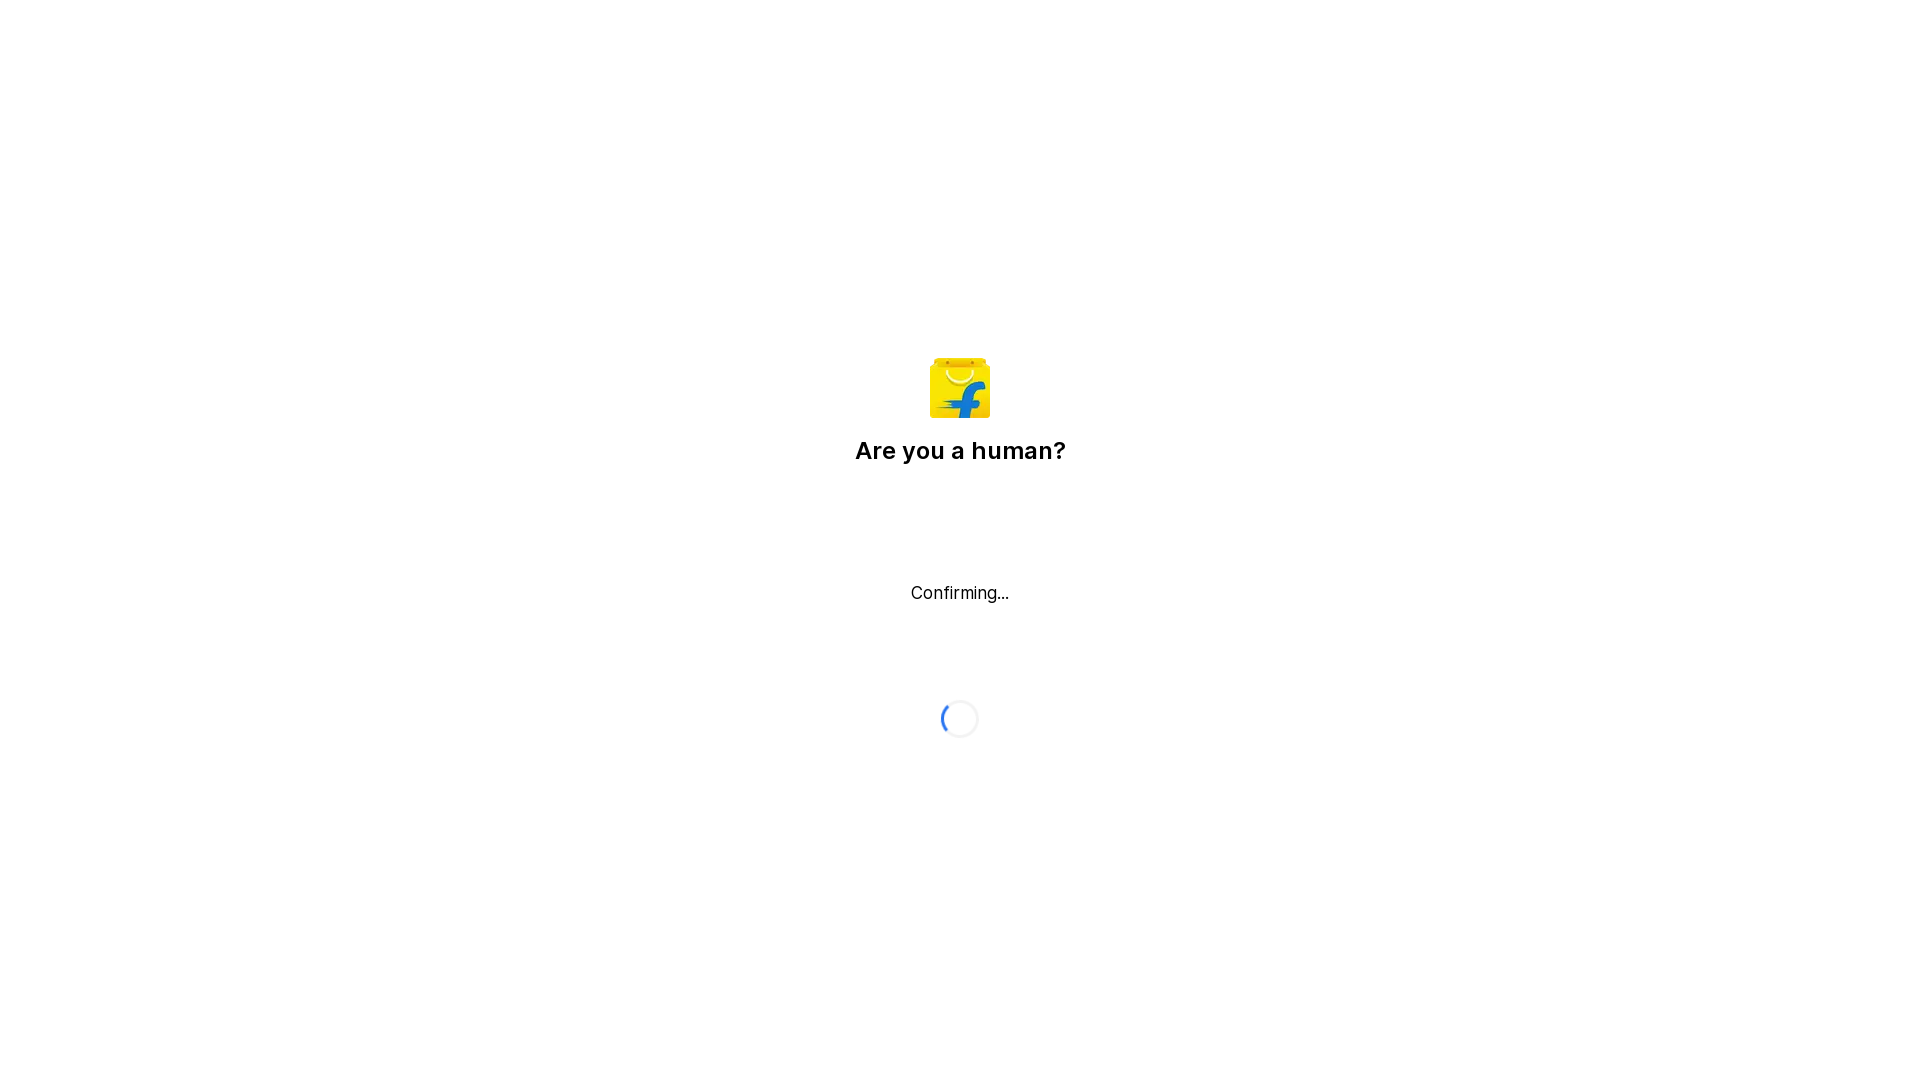